Tests that hovering over the tooltip button displays a tooltip.

Starting URL: https://demoqa.com/tool-tips

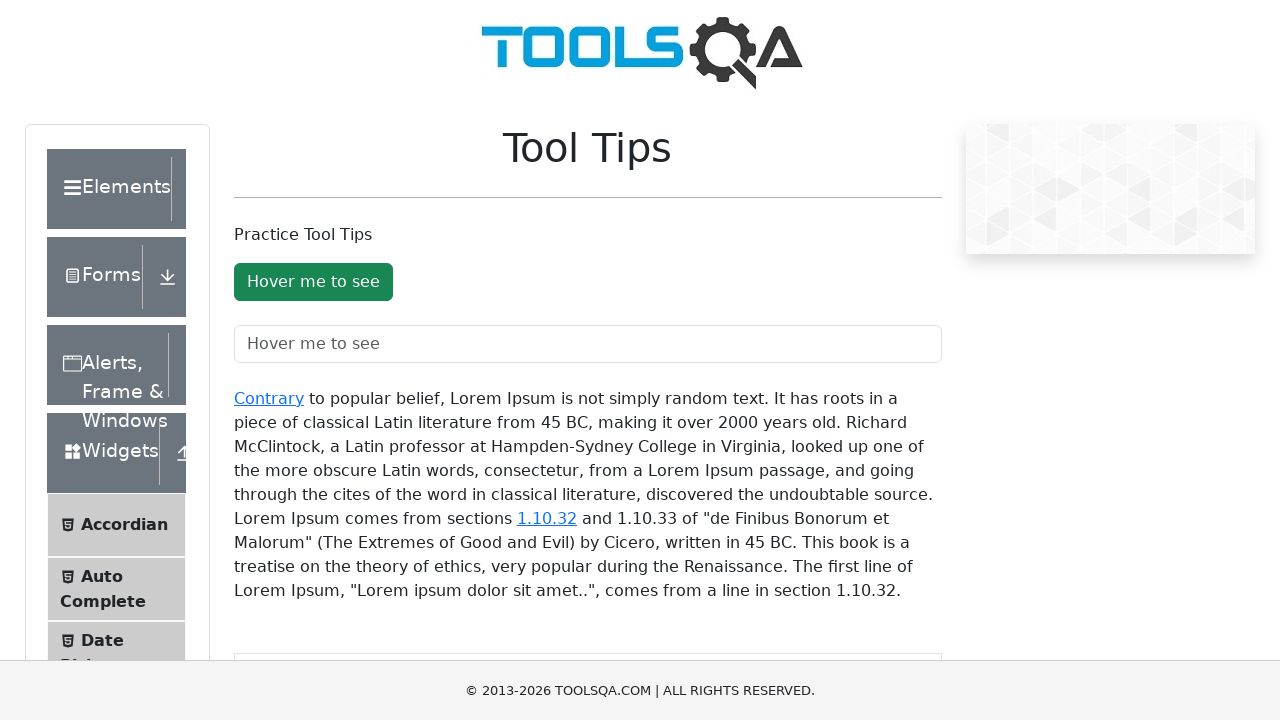

Removed blocking banner and ad elements from page
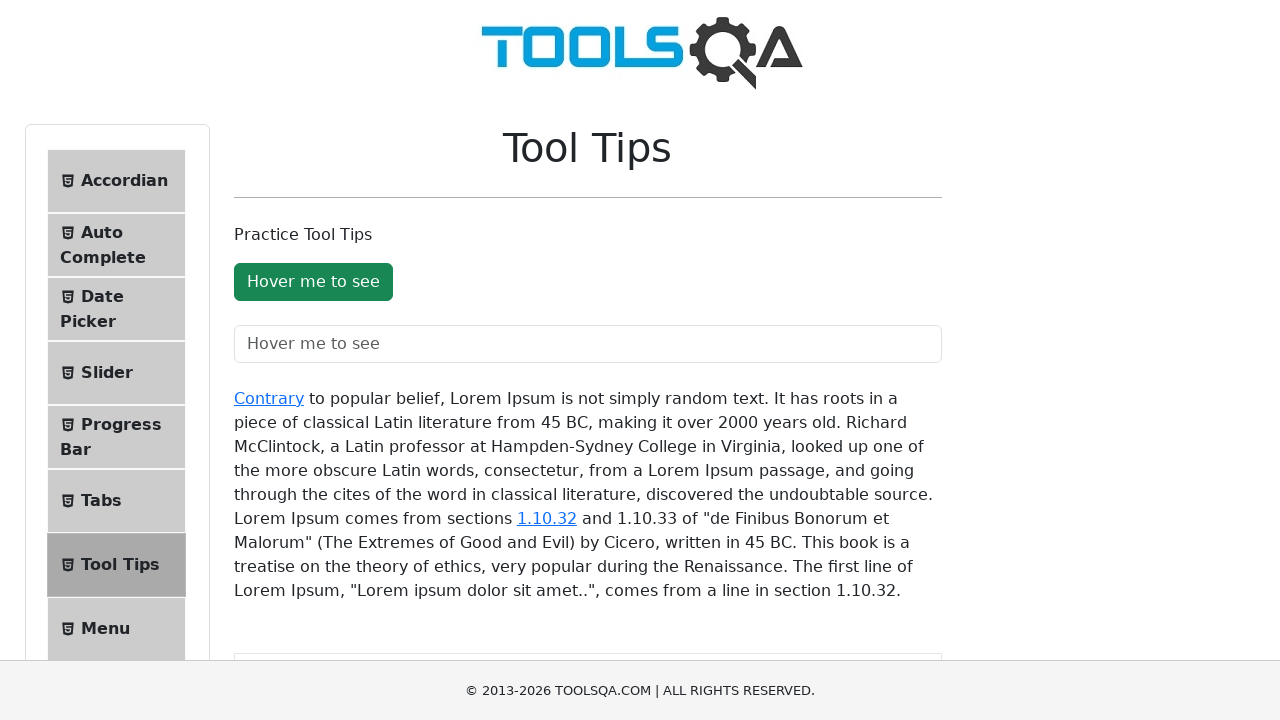

Waited for tooltip button to be available
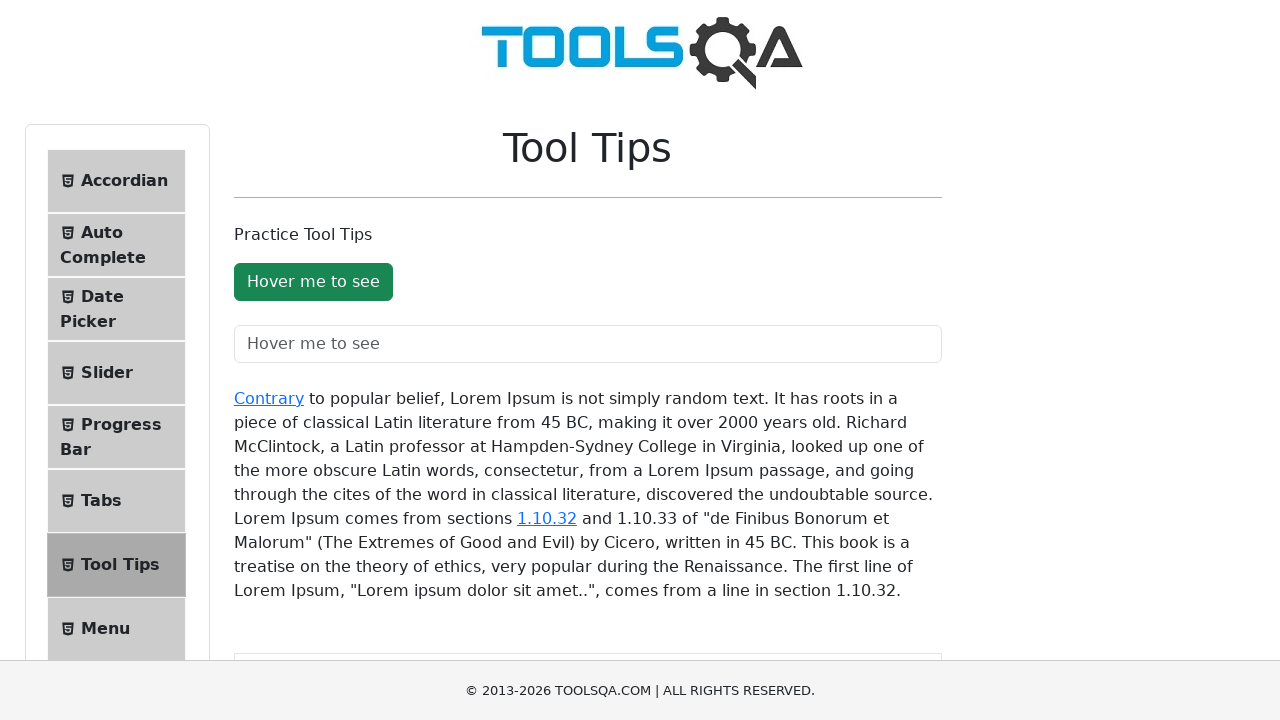

Scrolled tooltip button into view
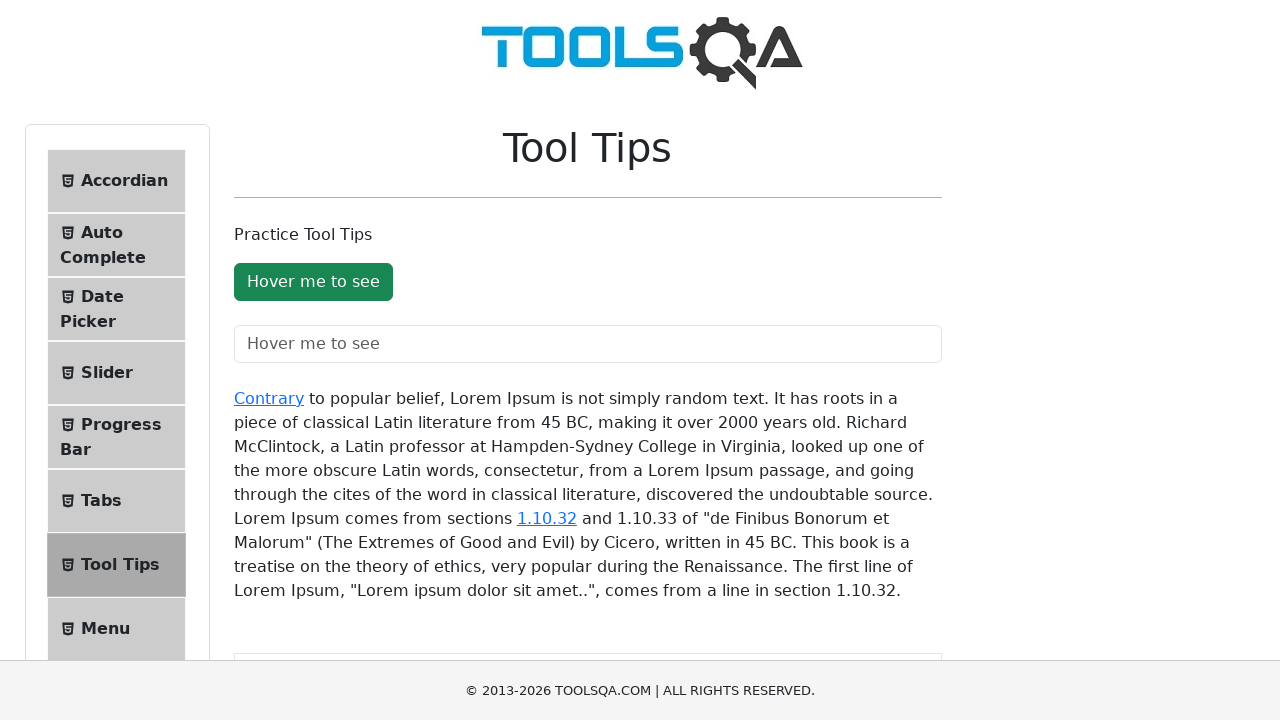

Hovered over tooltip button at (313, 282) on #toolTipButton
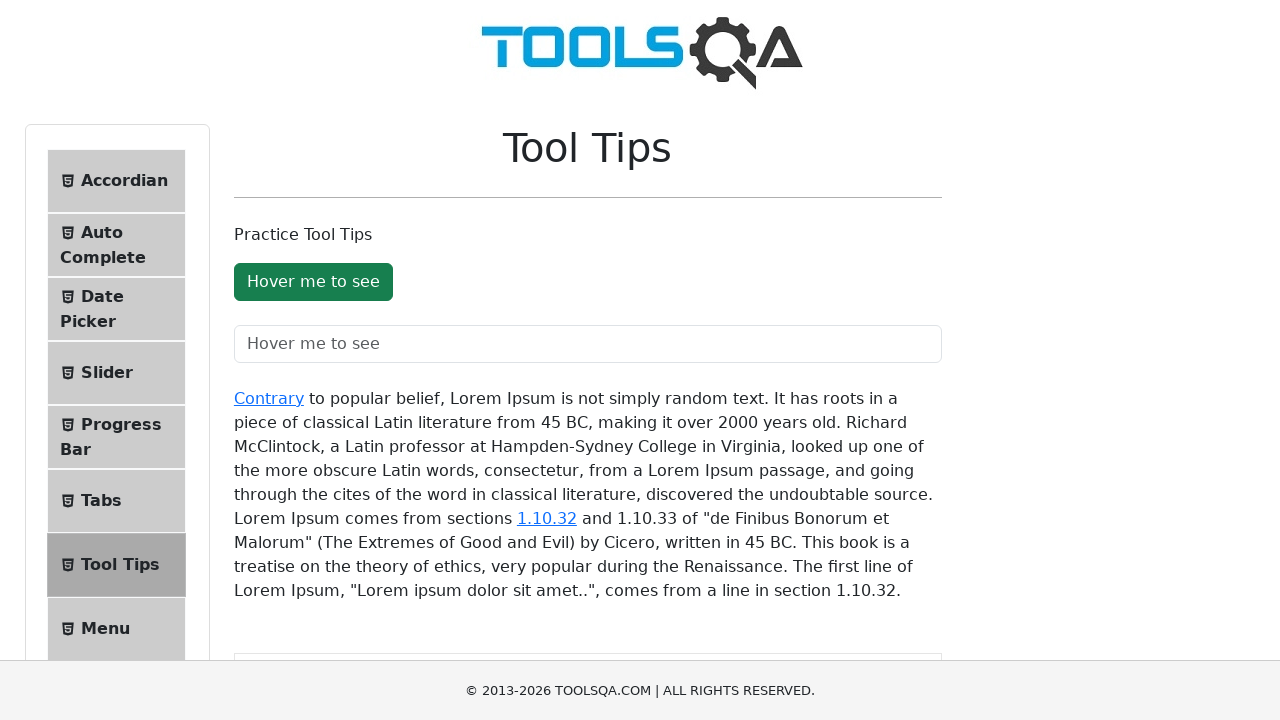

Tooltip appeared on the page
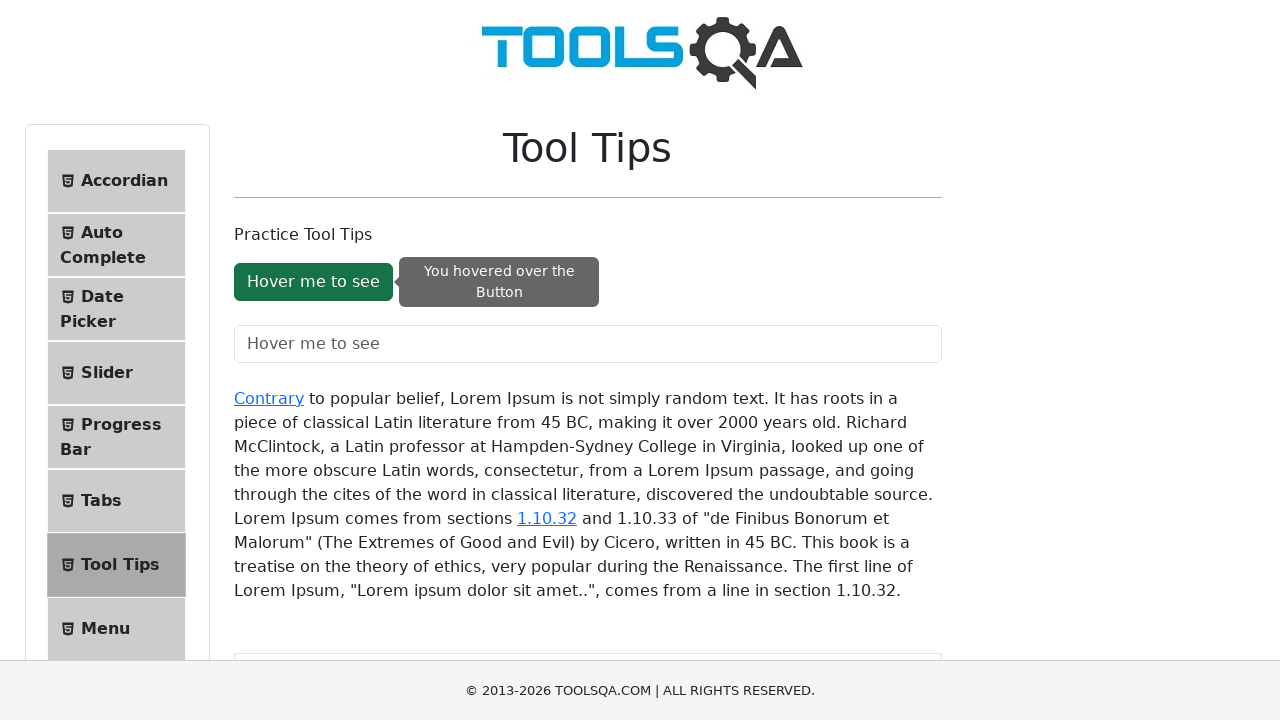

Retrieved tooltip text content
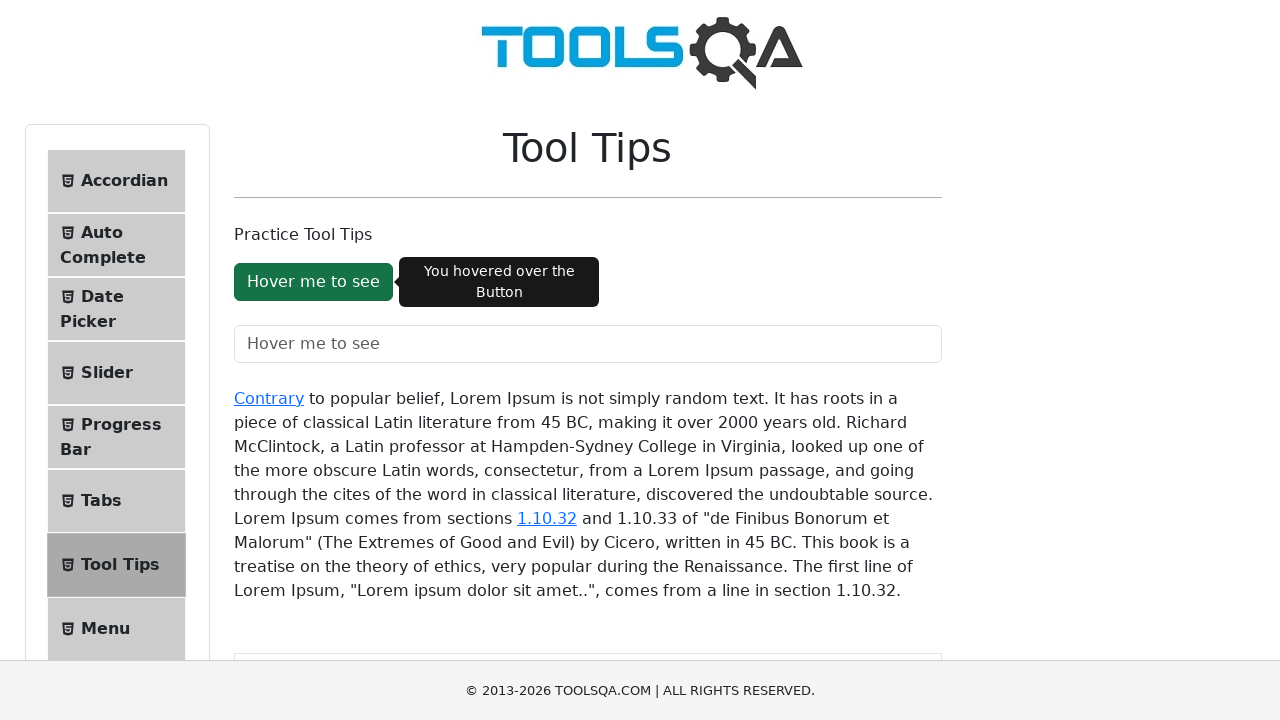

Verified tooltip has non-empty text content
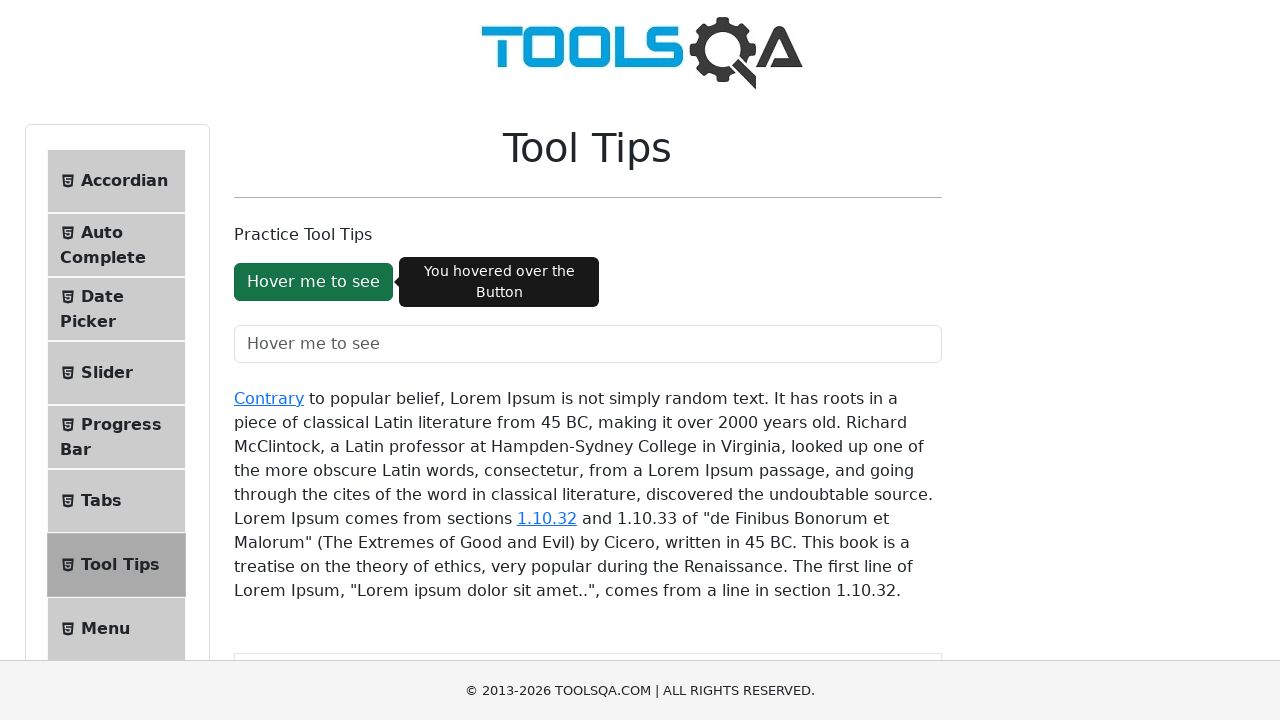

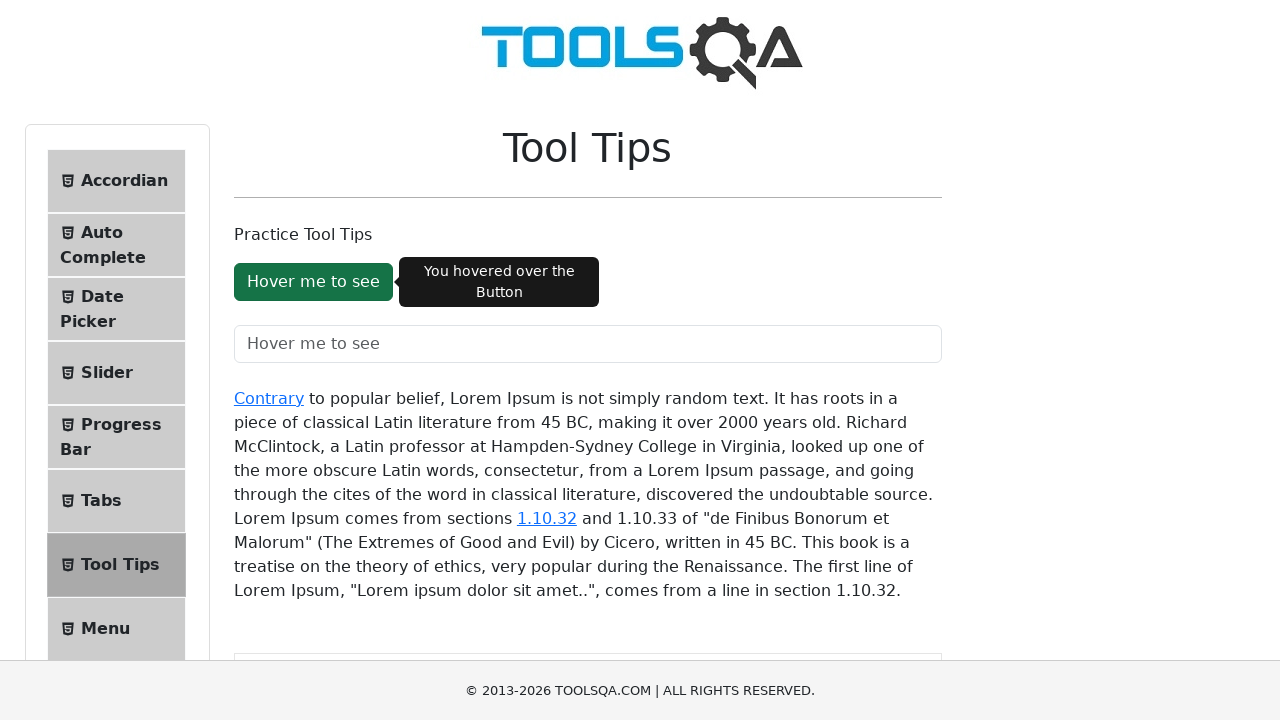